Locates and reads the main header element on the demo page using XPath

Starting URL: https://seleniumbase.io/demo_page

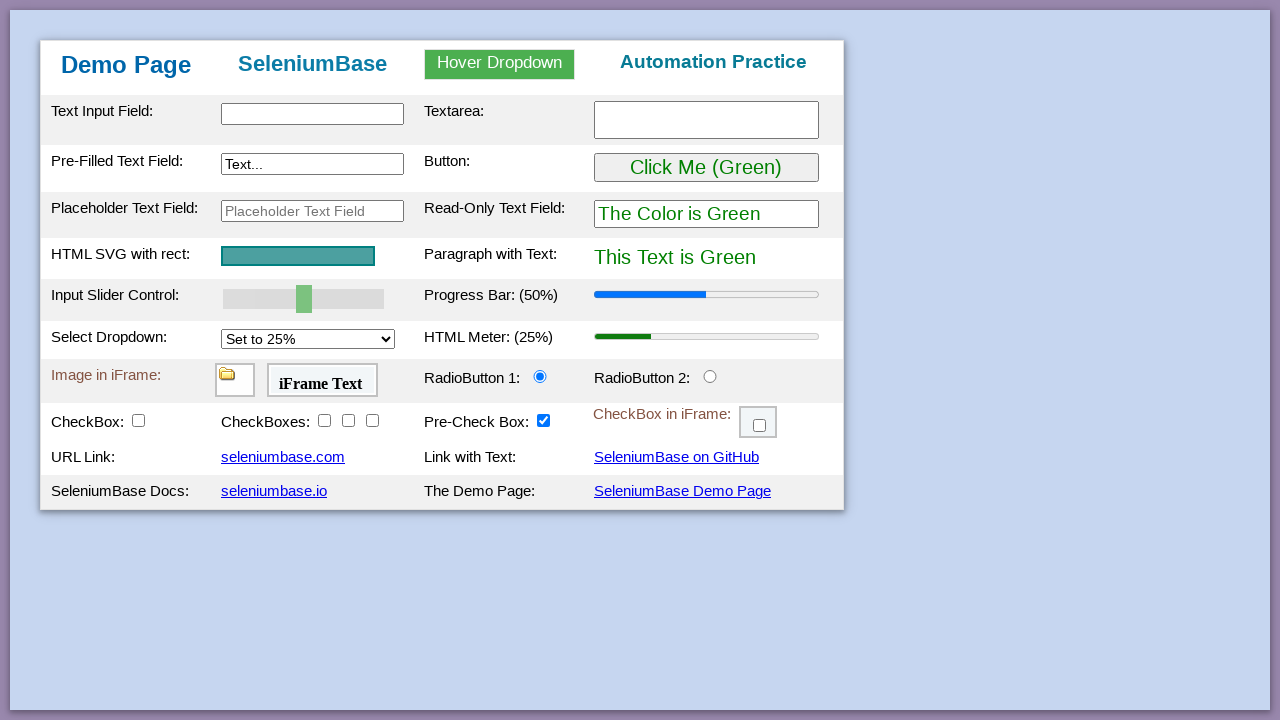

Navigated to https://seleniumbase.io/demo_page
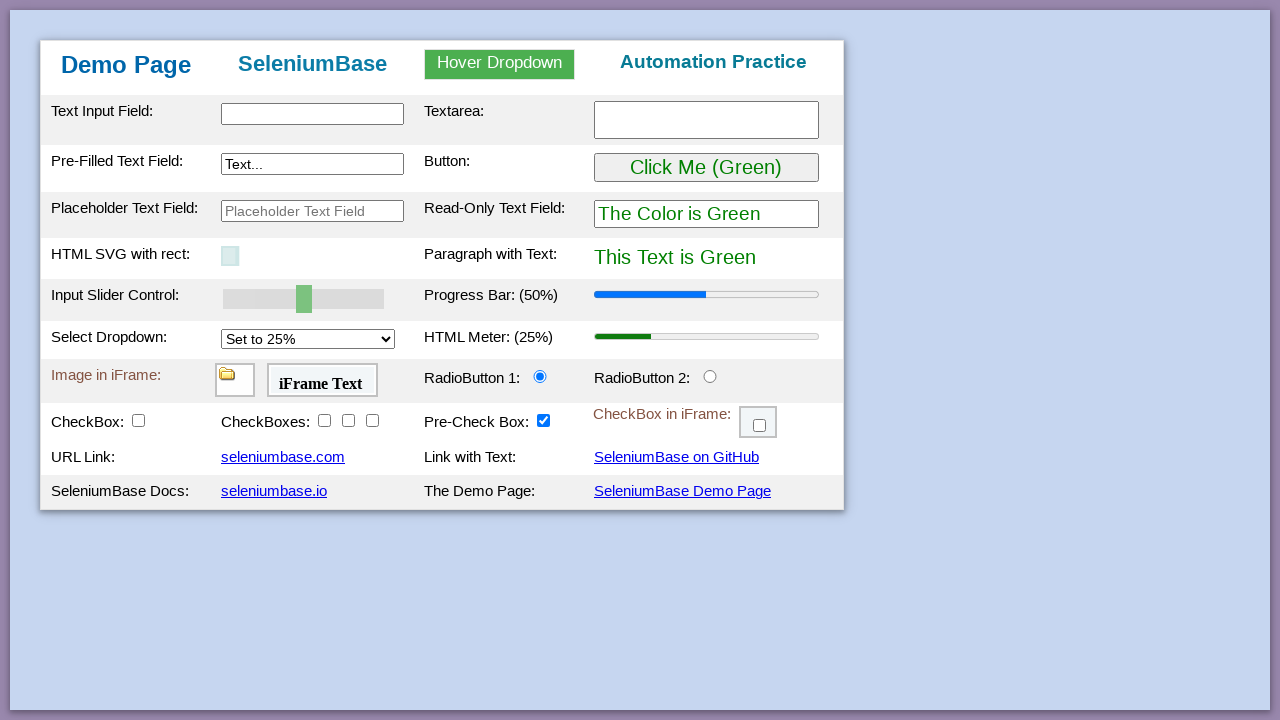

Located main header element using XPath
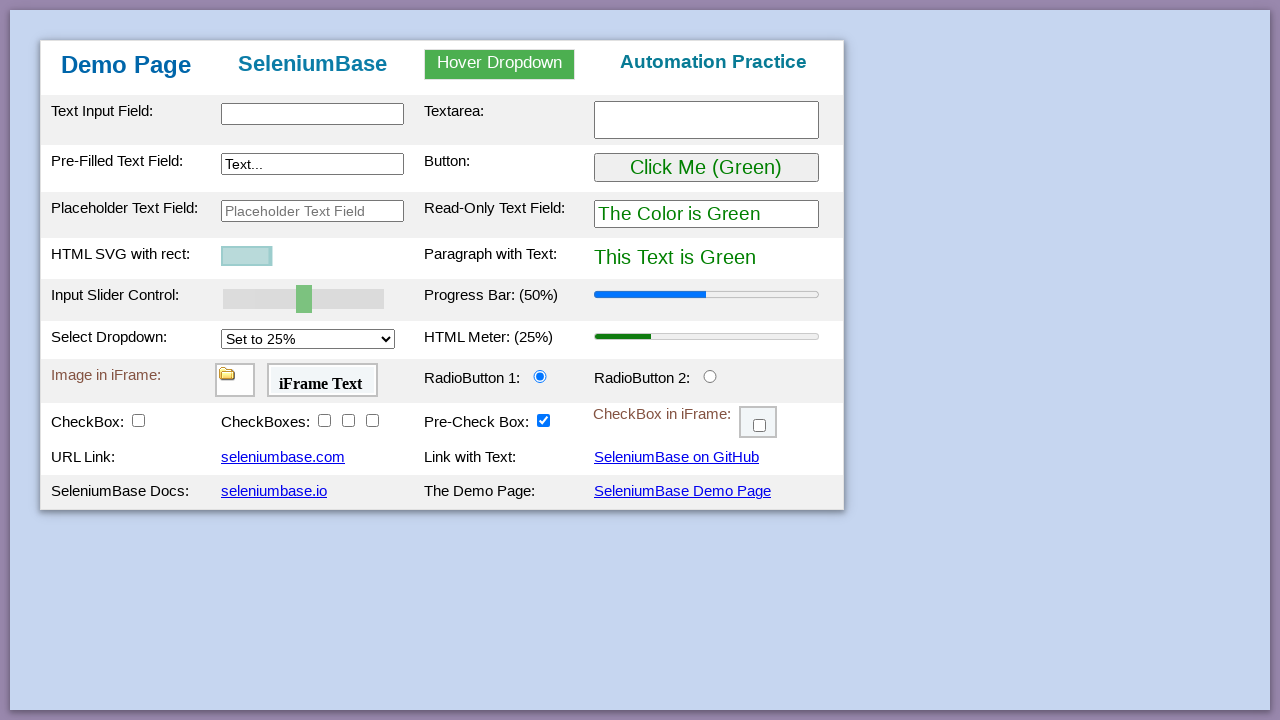

Main header element is visible and ready
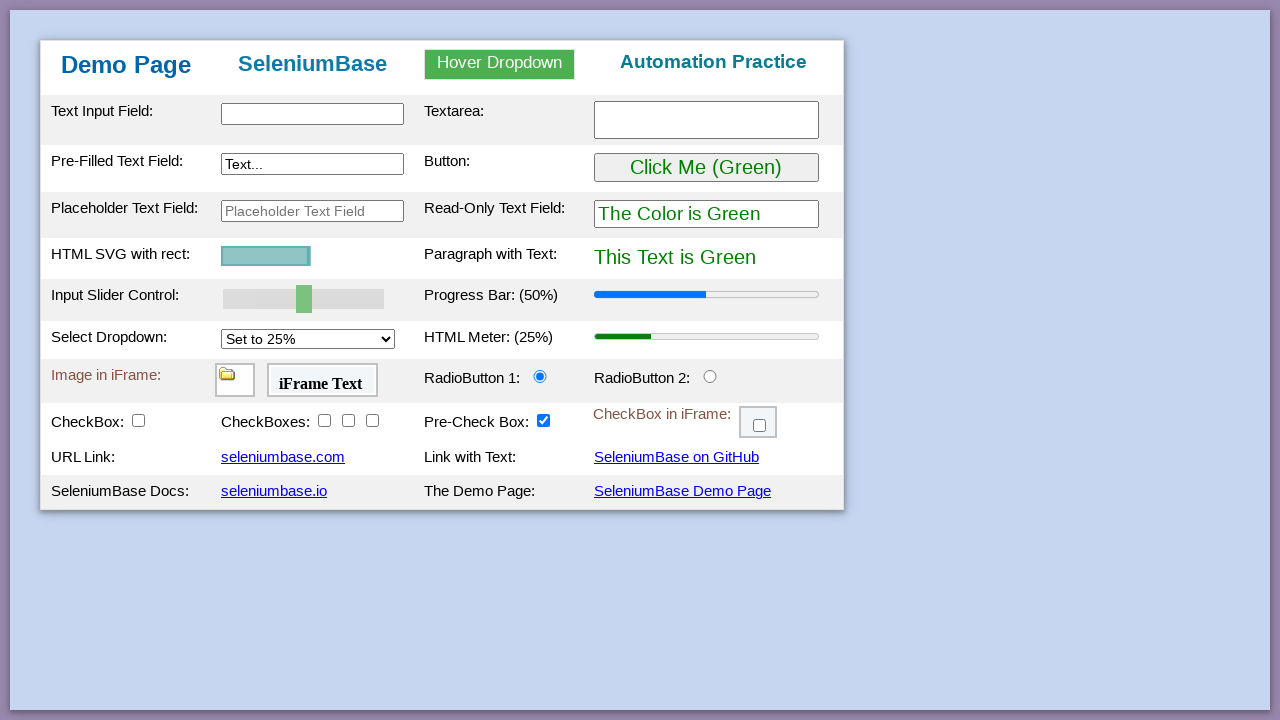

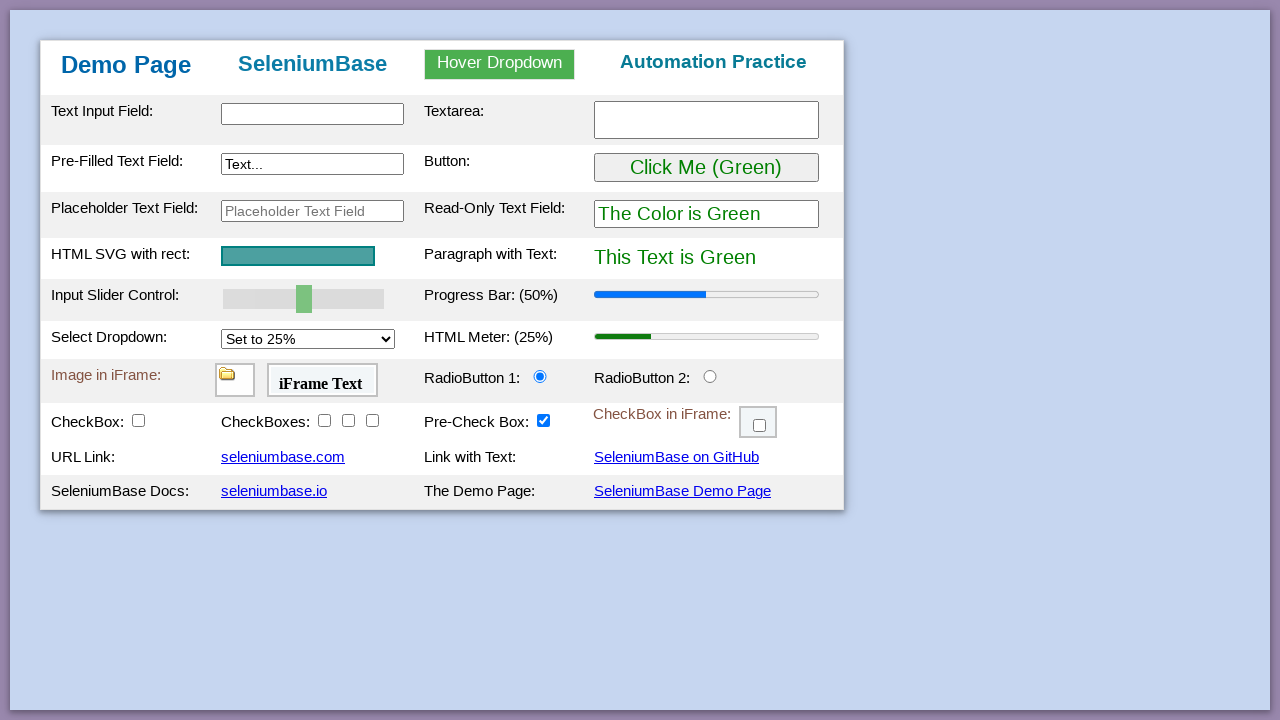